Tests keyboard input events by sending keys and performing keyboard shortcuts like select all and copy

Starting URL: https://www.training-support.net/selenium/input-events

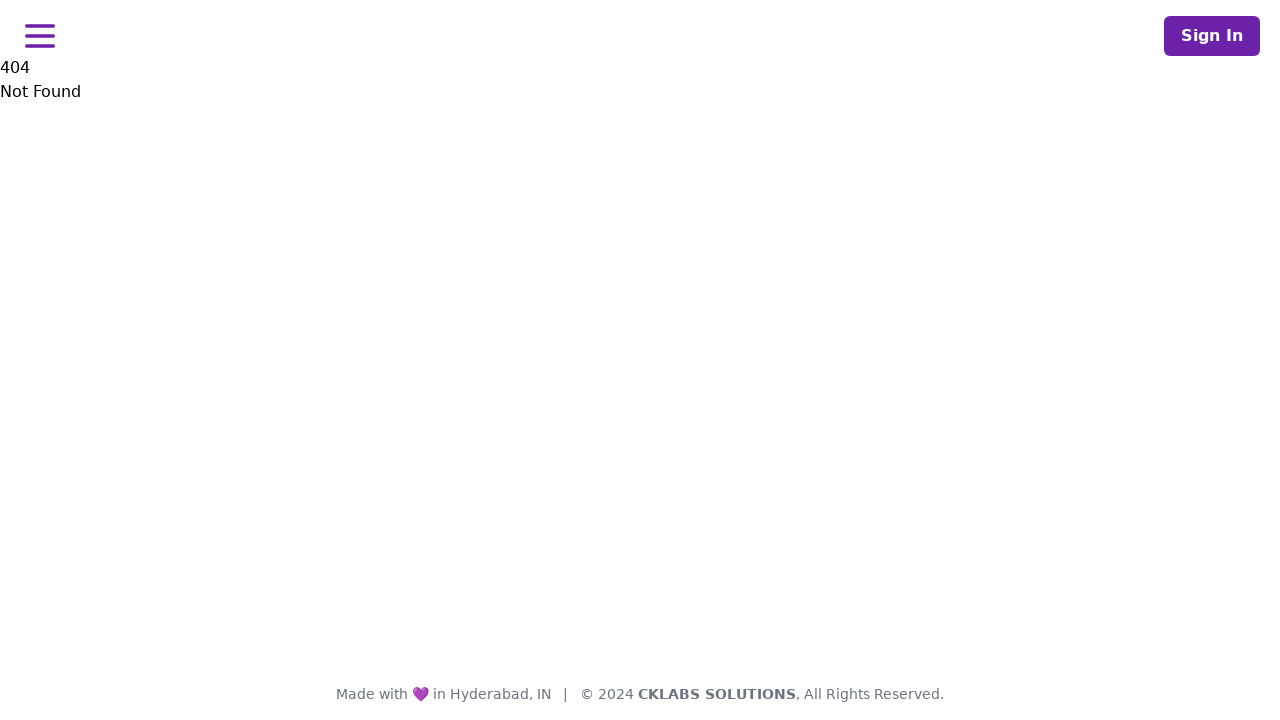

Typed character 'D' using keyboard
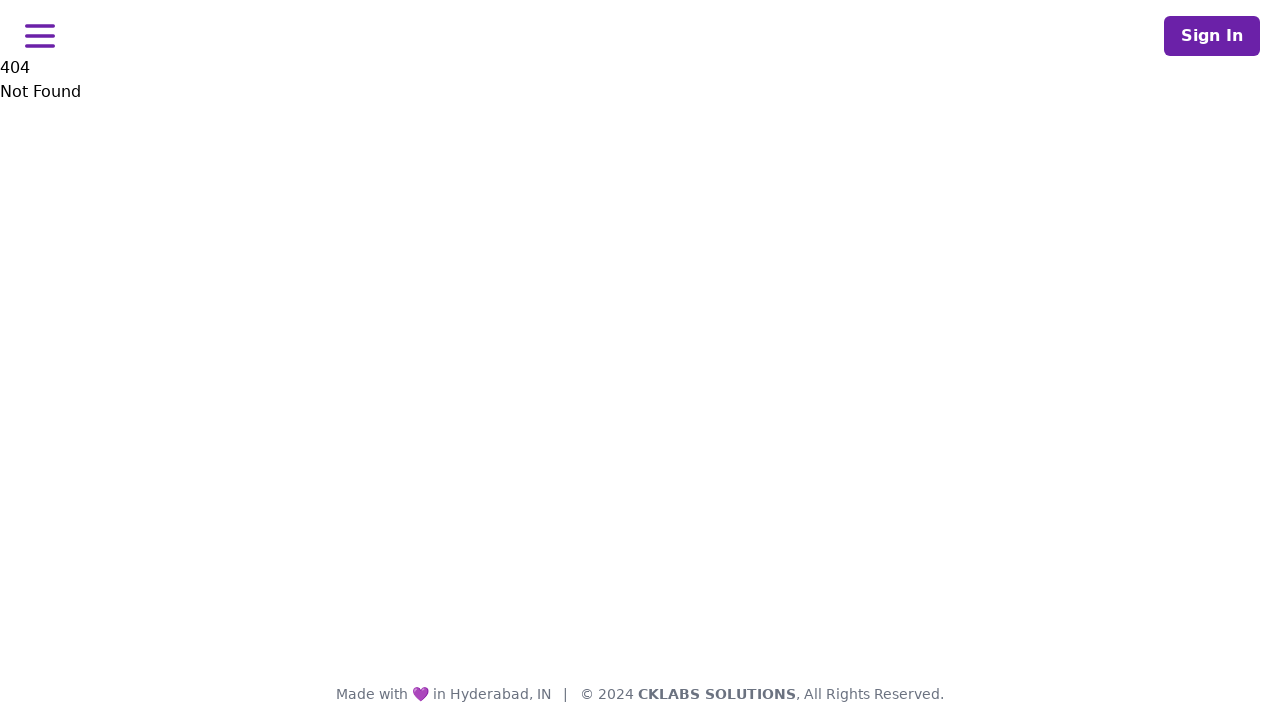

Pressed Control key down
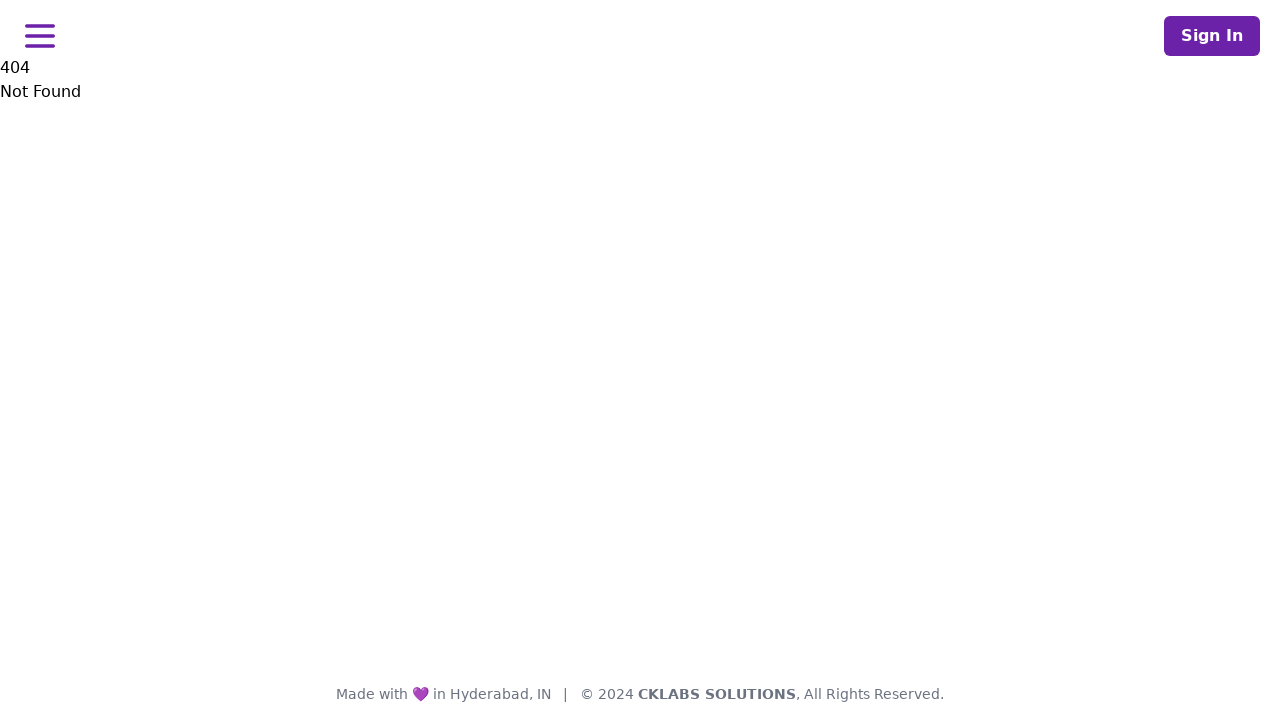

Pressed 'a' key to select all (Ctrl+A)
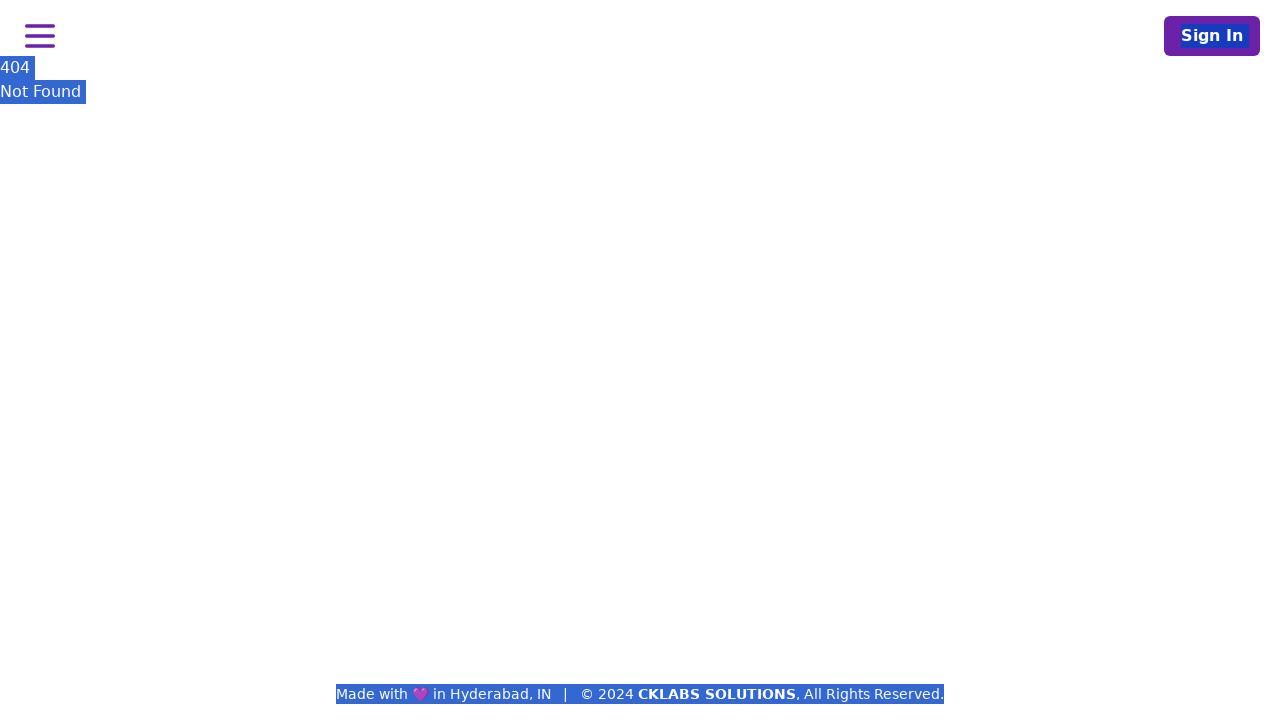

Pressed 'c' key to copy selection (Ctrl+C)
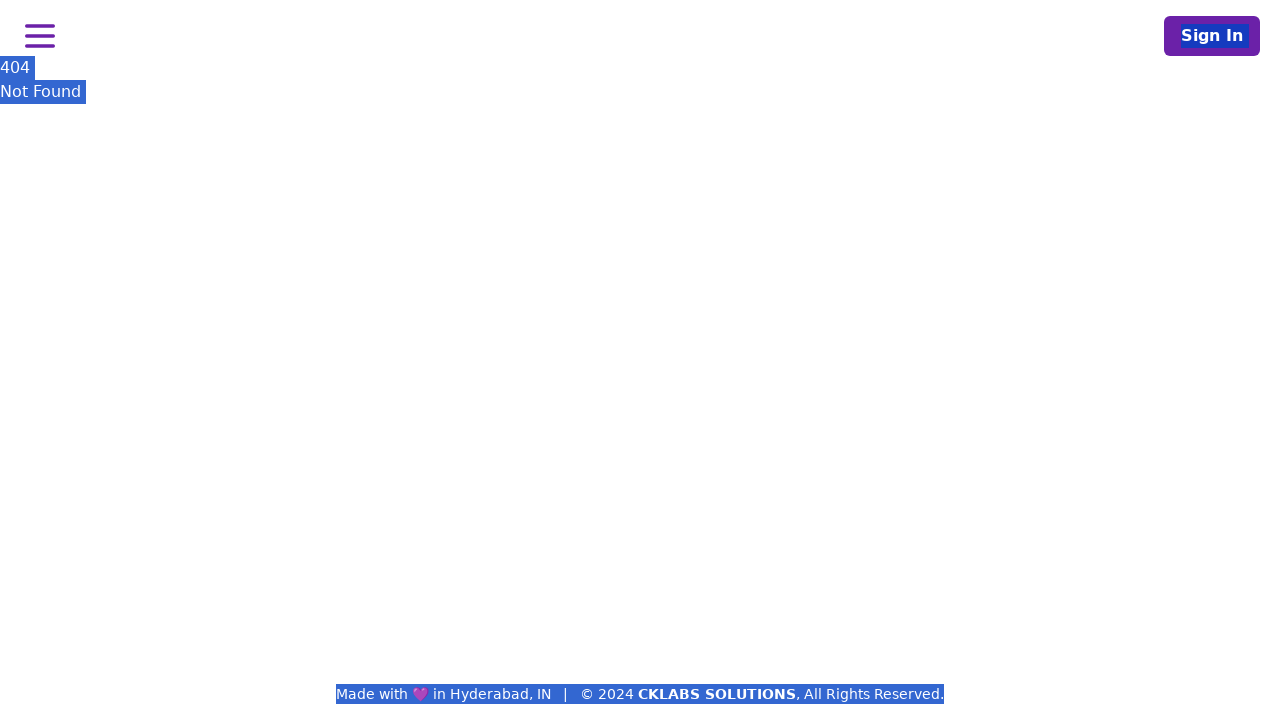

Released Control key
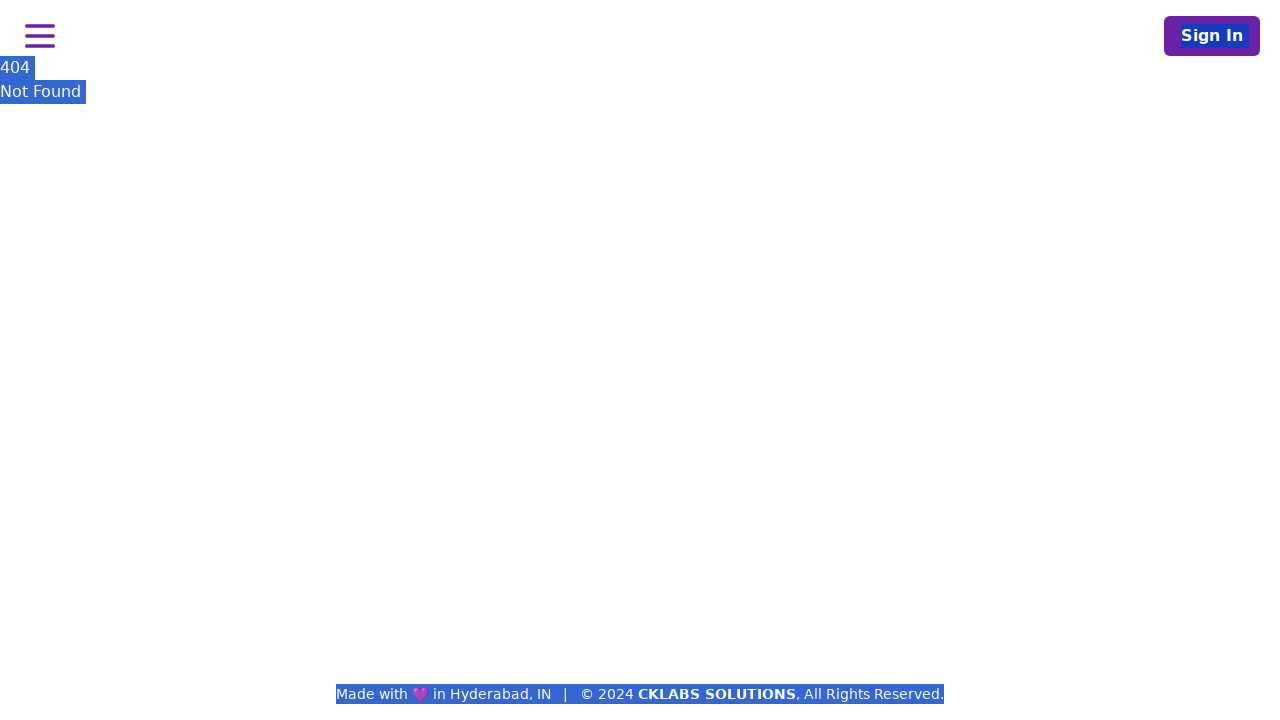

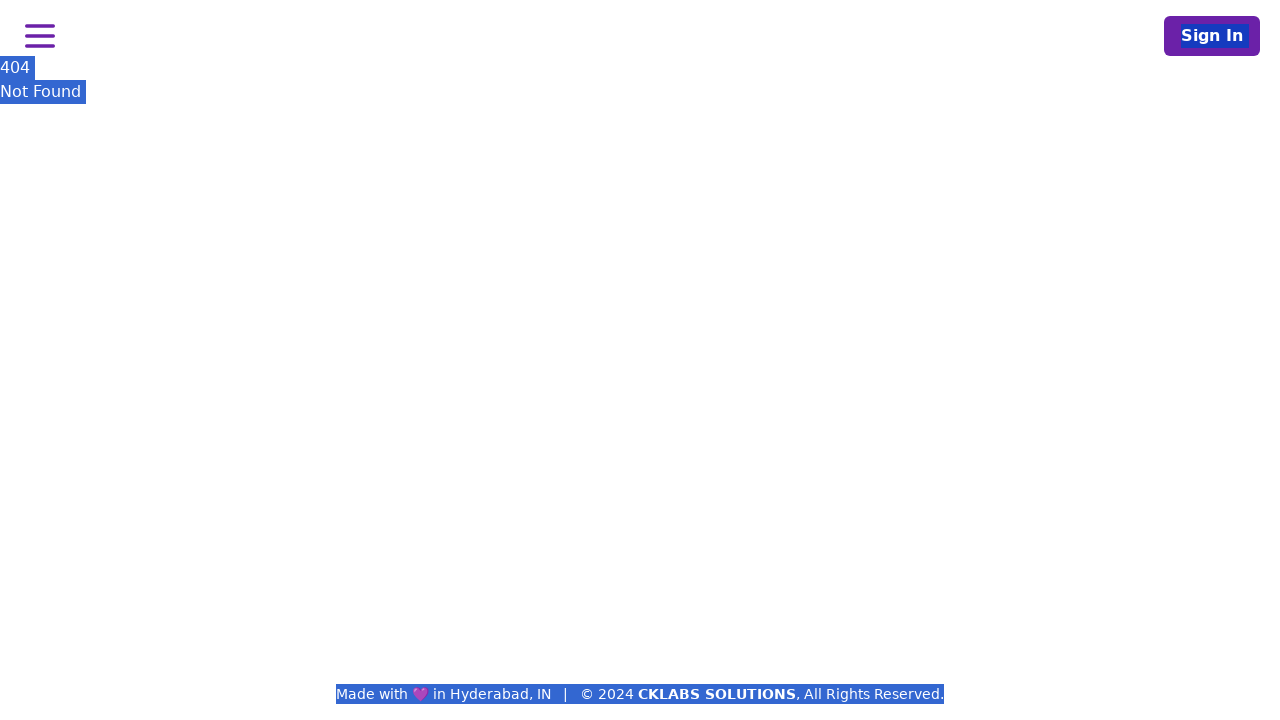